Tests sorting the "Email" column in ascending order by clicking the column header.

Starting URL: http://the-internet.herokuapp.com/tables

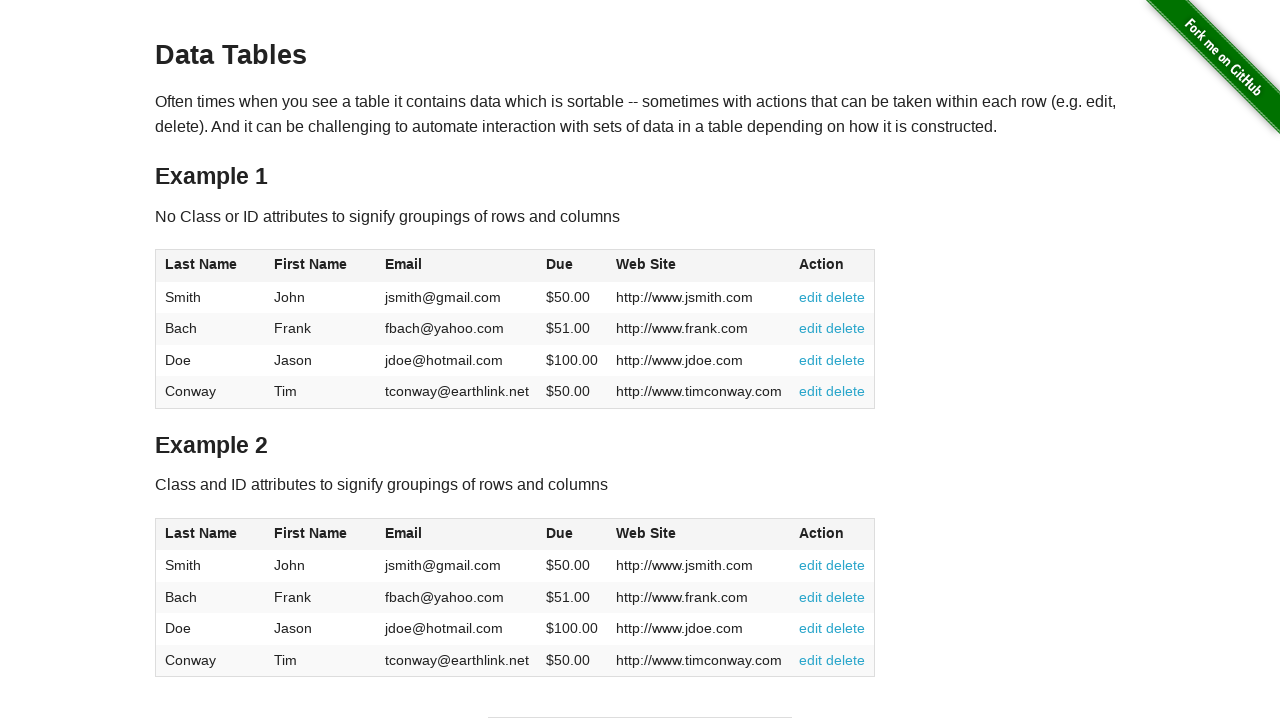

Clicked the 'Email' column header to sort ascending at (457, 266) on #table1 thead tr th:nth-of-type(3)
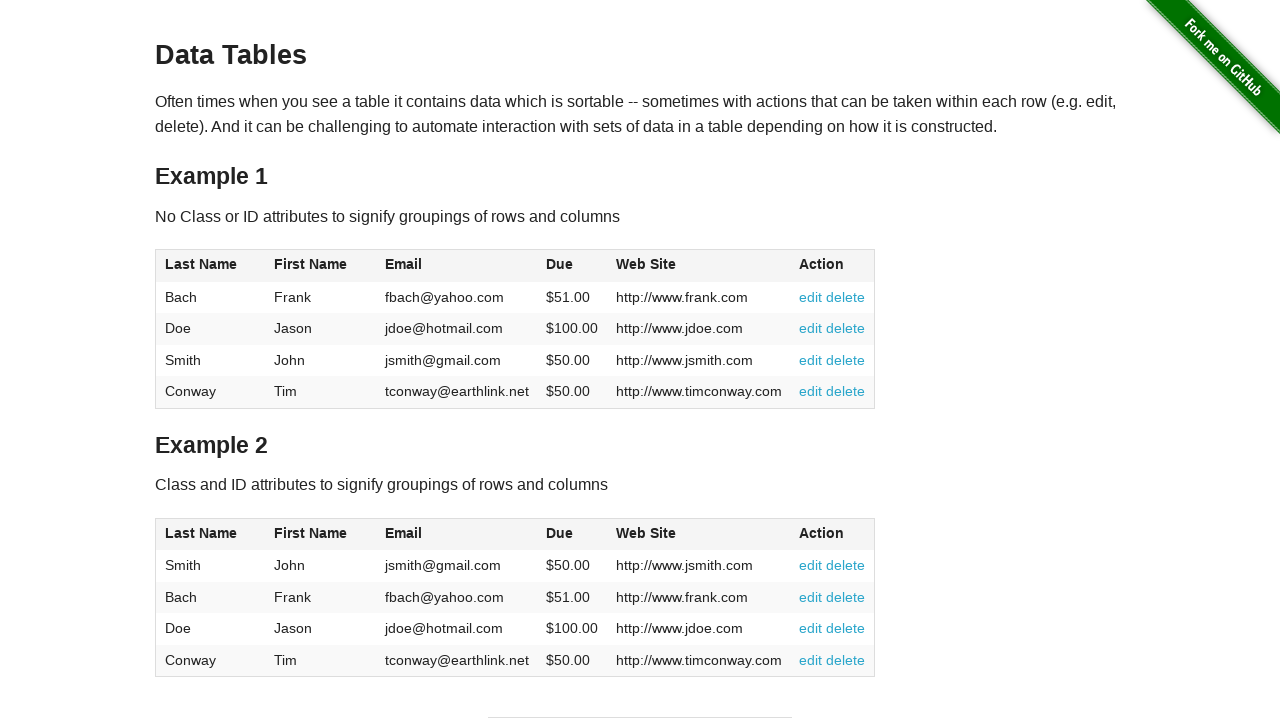

Table updated after sorting by Email column
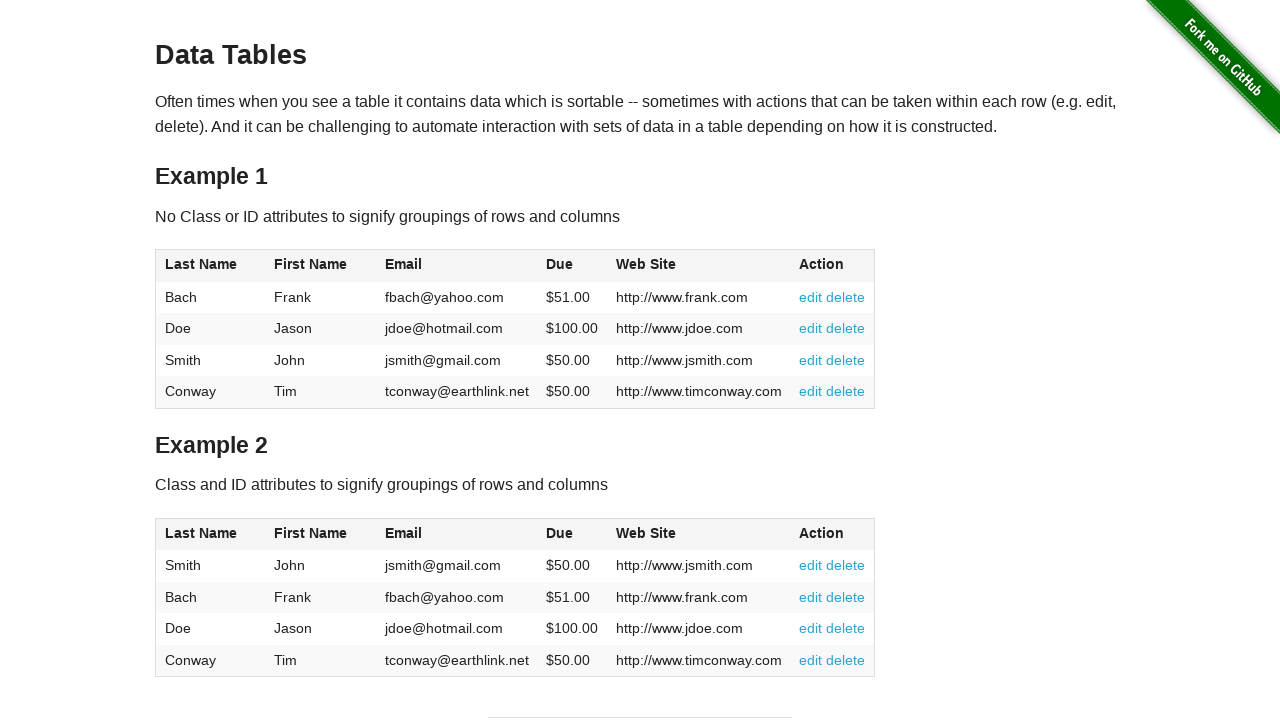

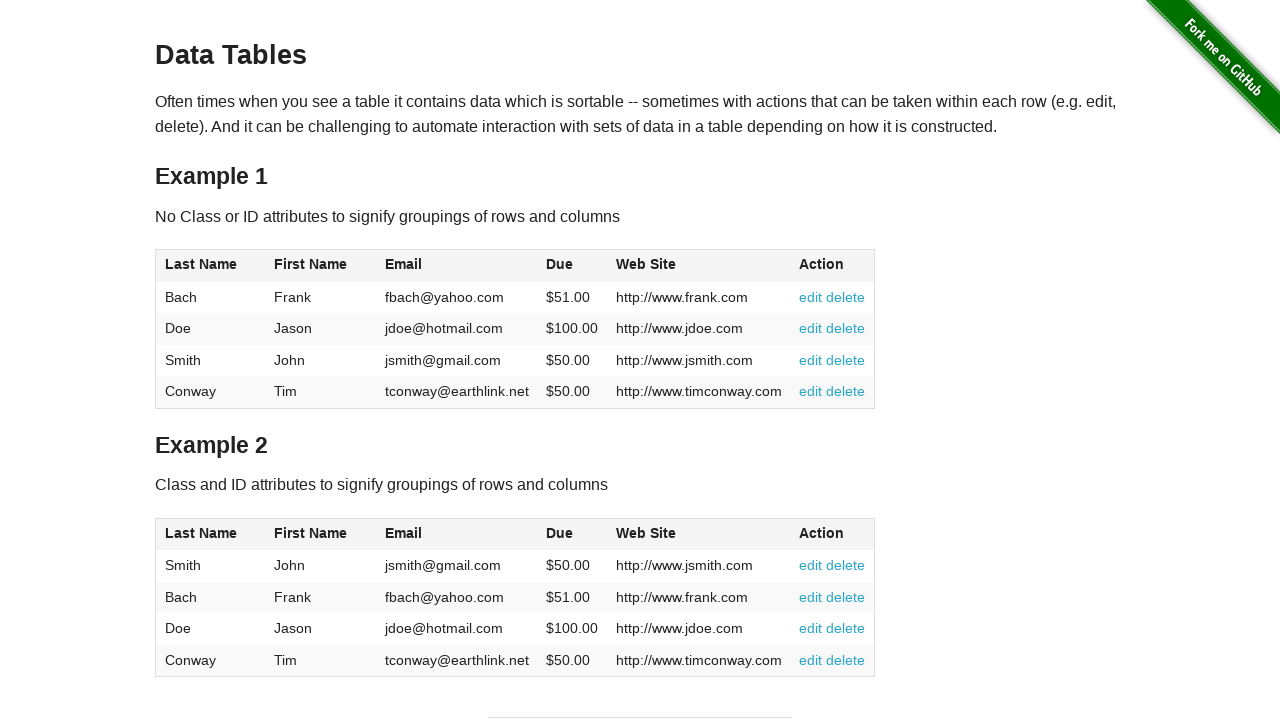